Tests iframe handling by navigating to a page with an embedded iframe and clicking on an image element within the iframe

Starting URL: https://www.globalsqa.com/demo-site/frames-and-windows/#iFrame

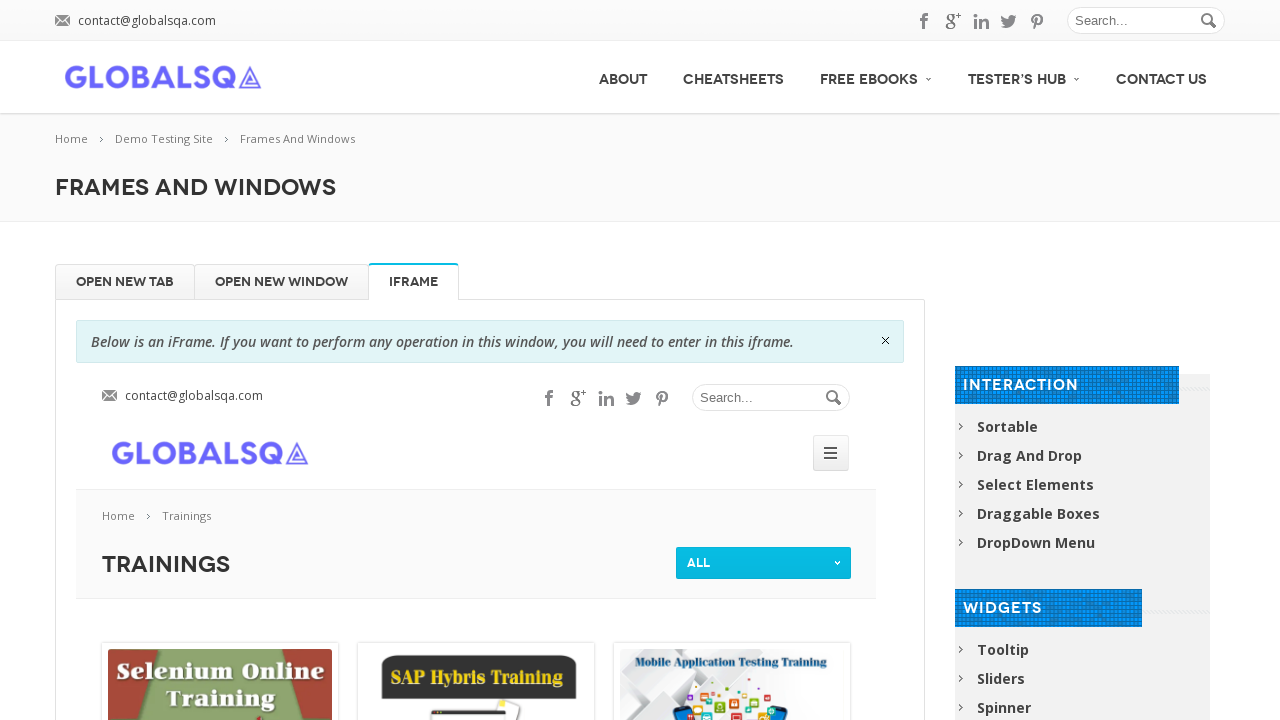

Located iframe with name 'globalSqa'
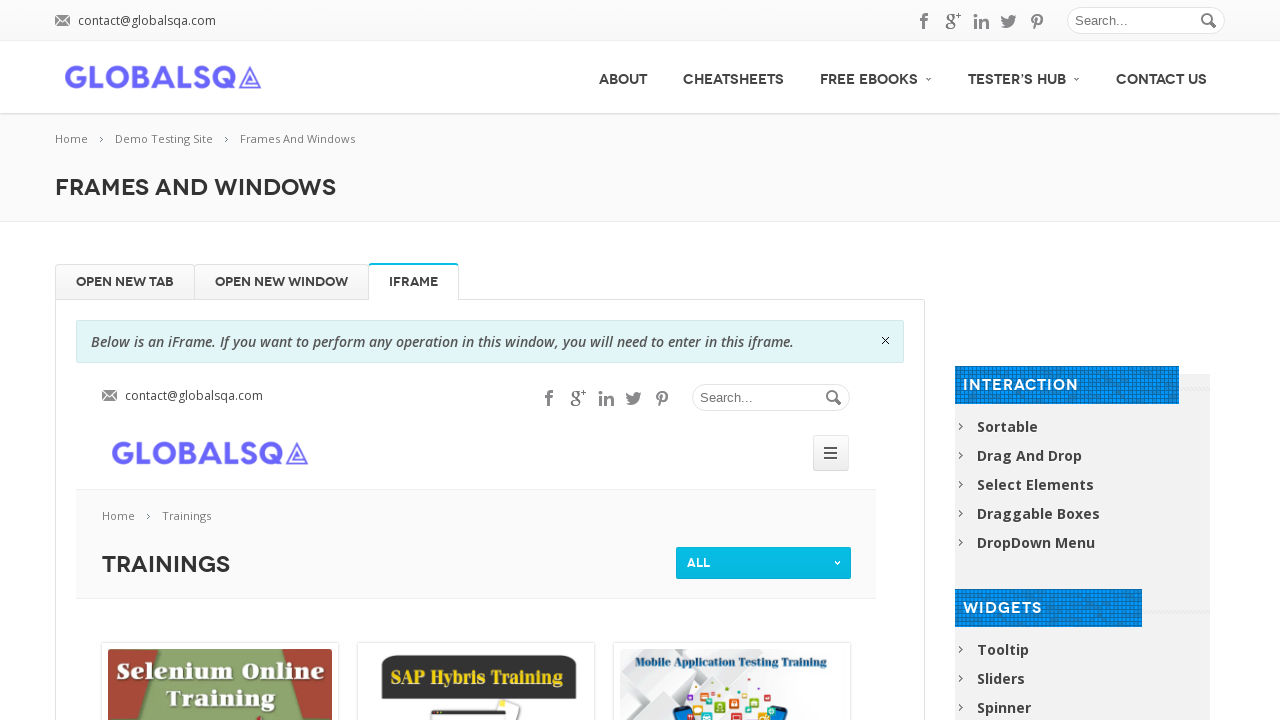

Clicked on the first portfolio image inside the iframe at (220, 650) on xpath=//iframe[@name='globalSqa'] >> internal:control=enter-frame >> (//div[@id=
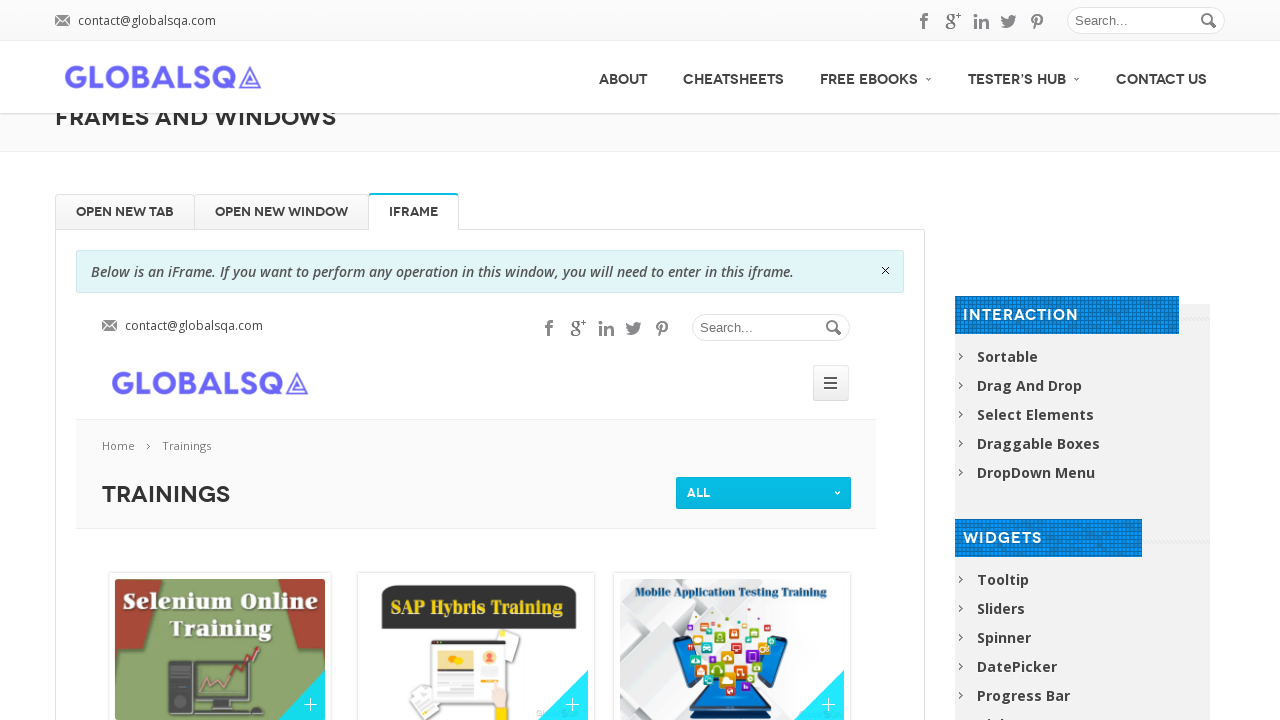

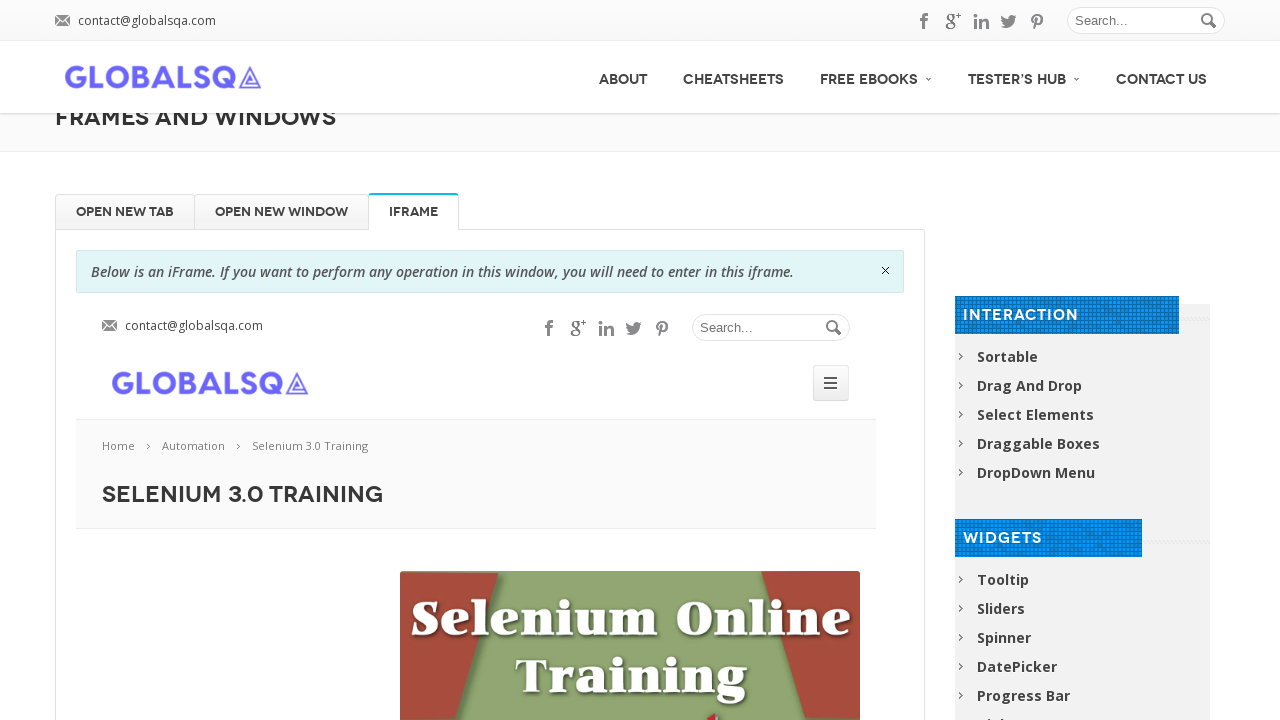